Opens a popup window, closes it, then returns to the main window and fills a search field

Starting URL: http://omayo.blogspot.com/

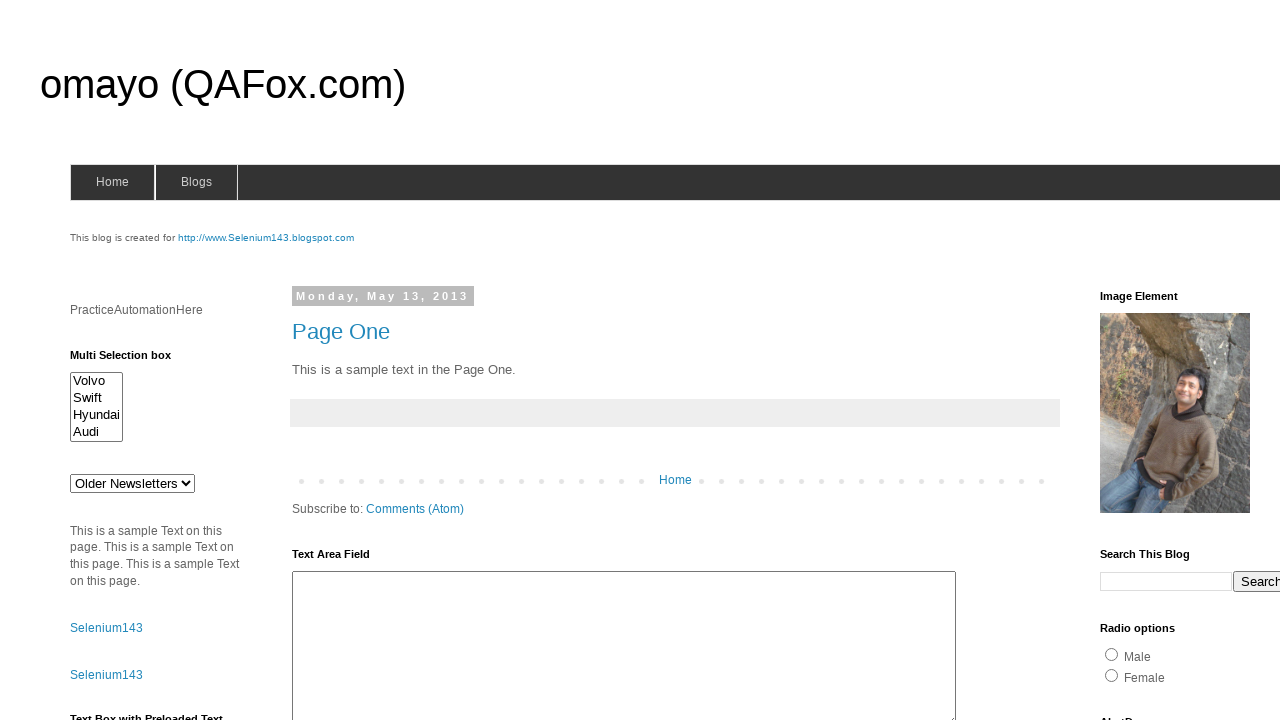

Clicked 'Open a popup window' link to open popup at (132, 360) on text=Open a popup window
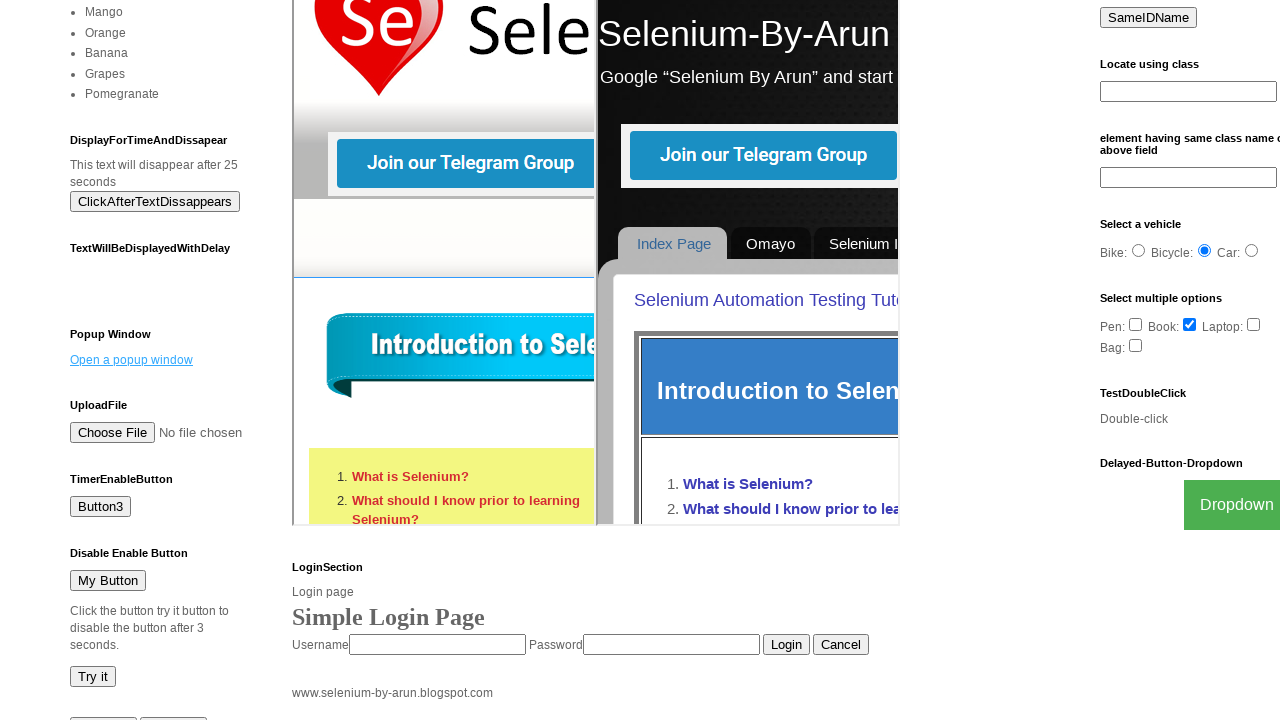

New popup page object retrieved
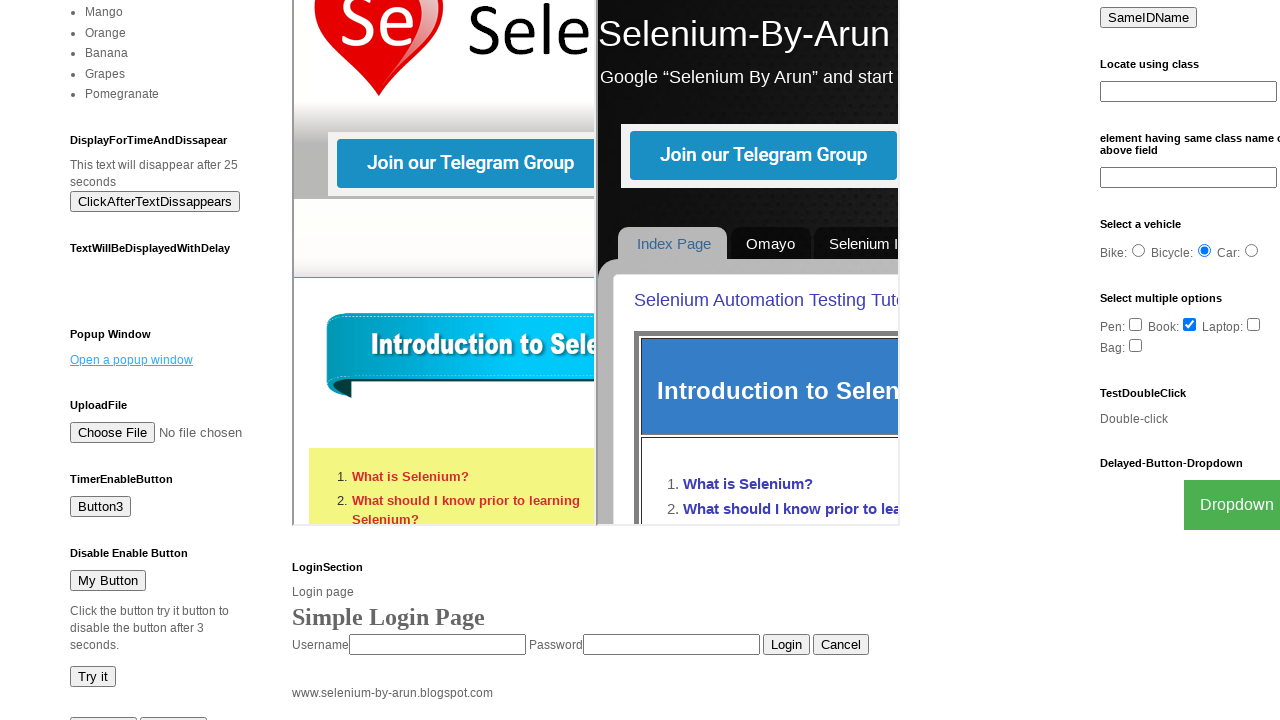

Popup page loaded completely
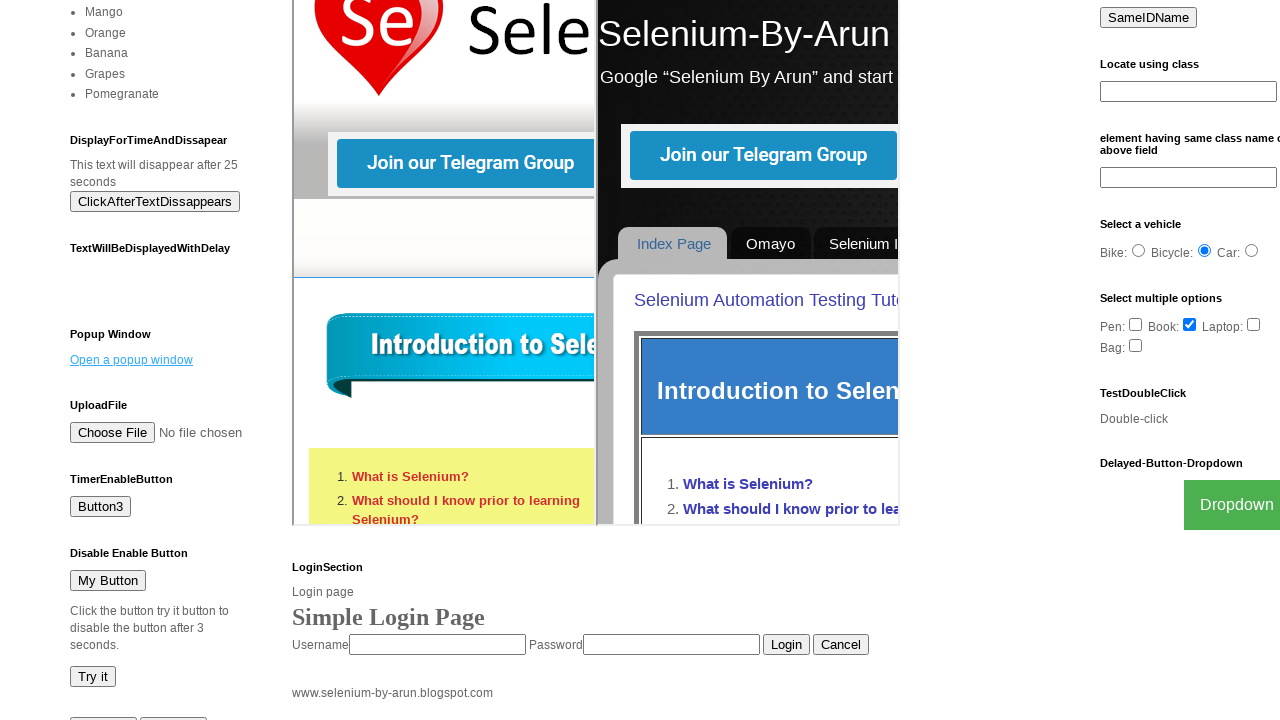

Filled search field with 'Arun' on main page on input[name='q']
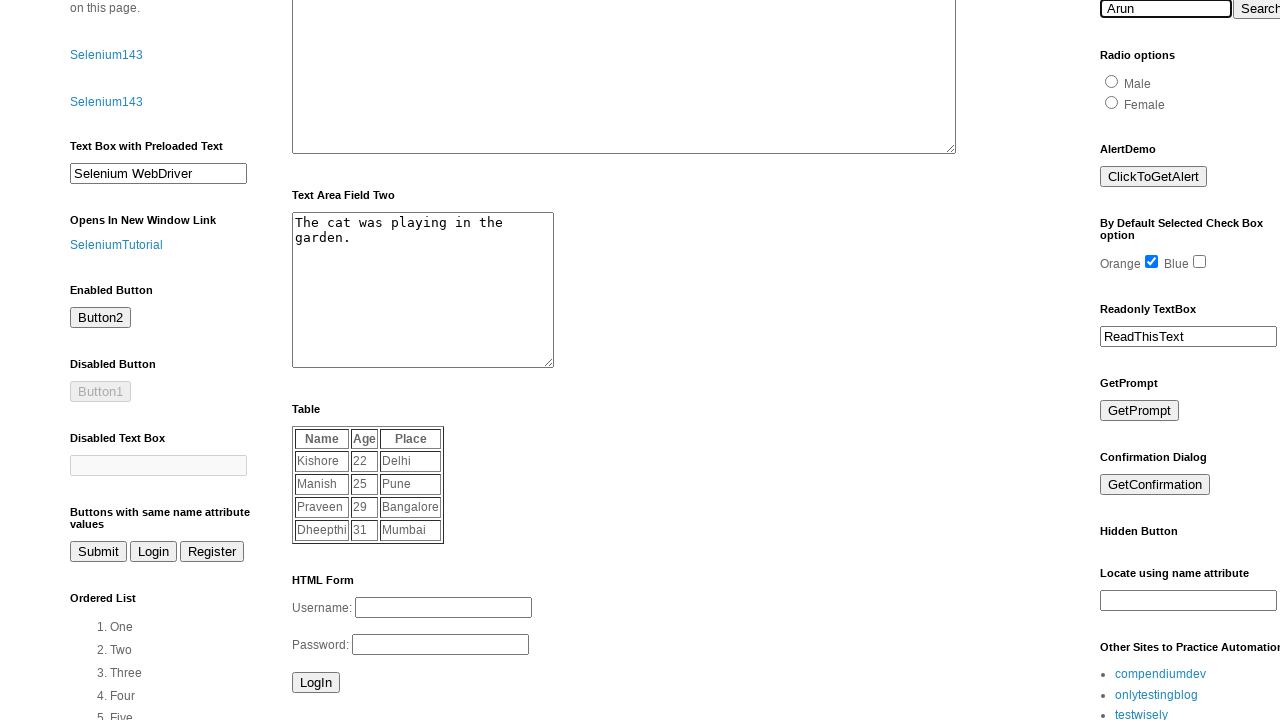

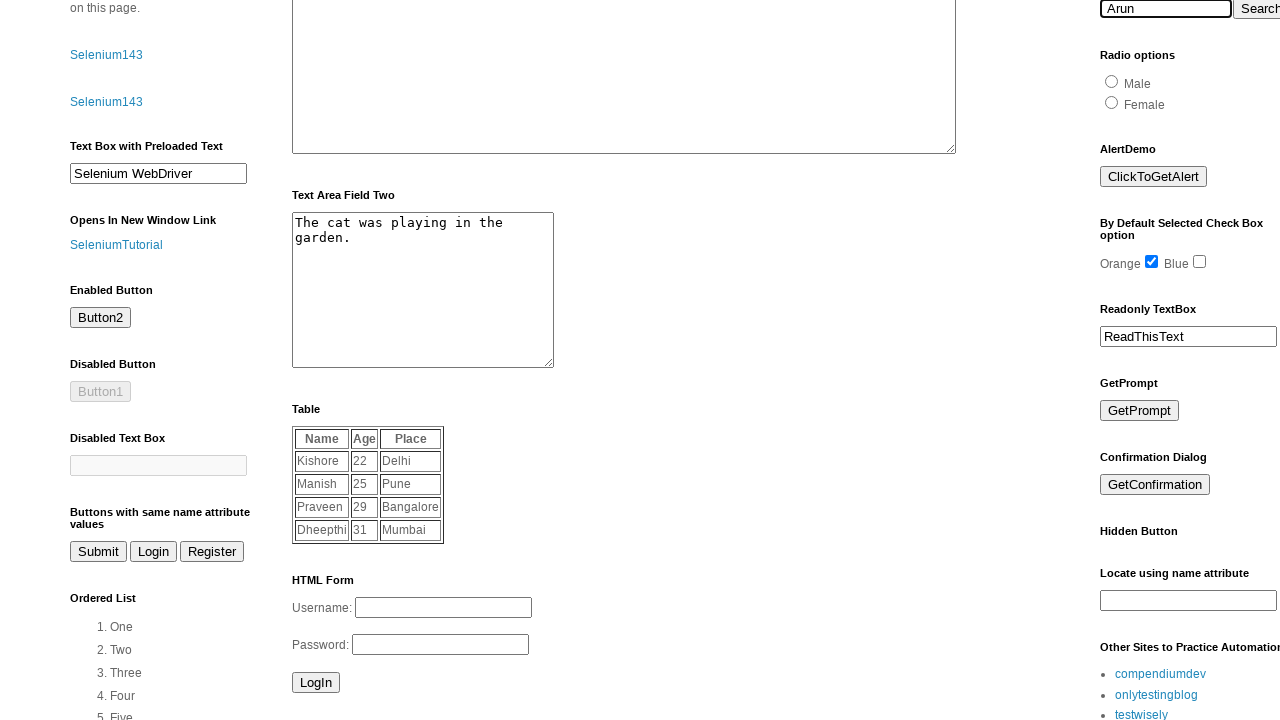